Tests dropdown selection functionality by selecting options from both single-select and multi-select dropdowns

Starting URL: https://letcode.in/dropdowns

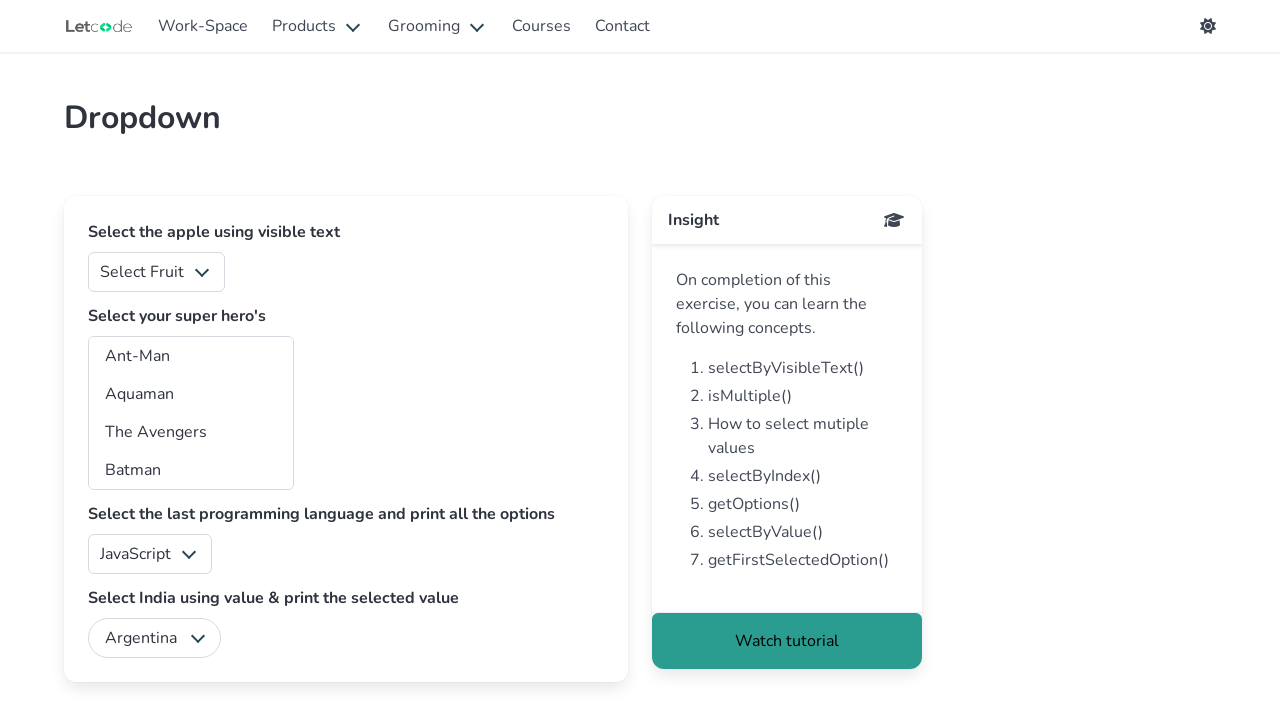

Navigated to dropdown test page
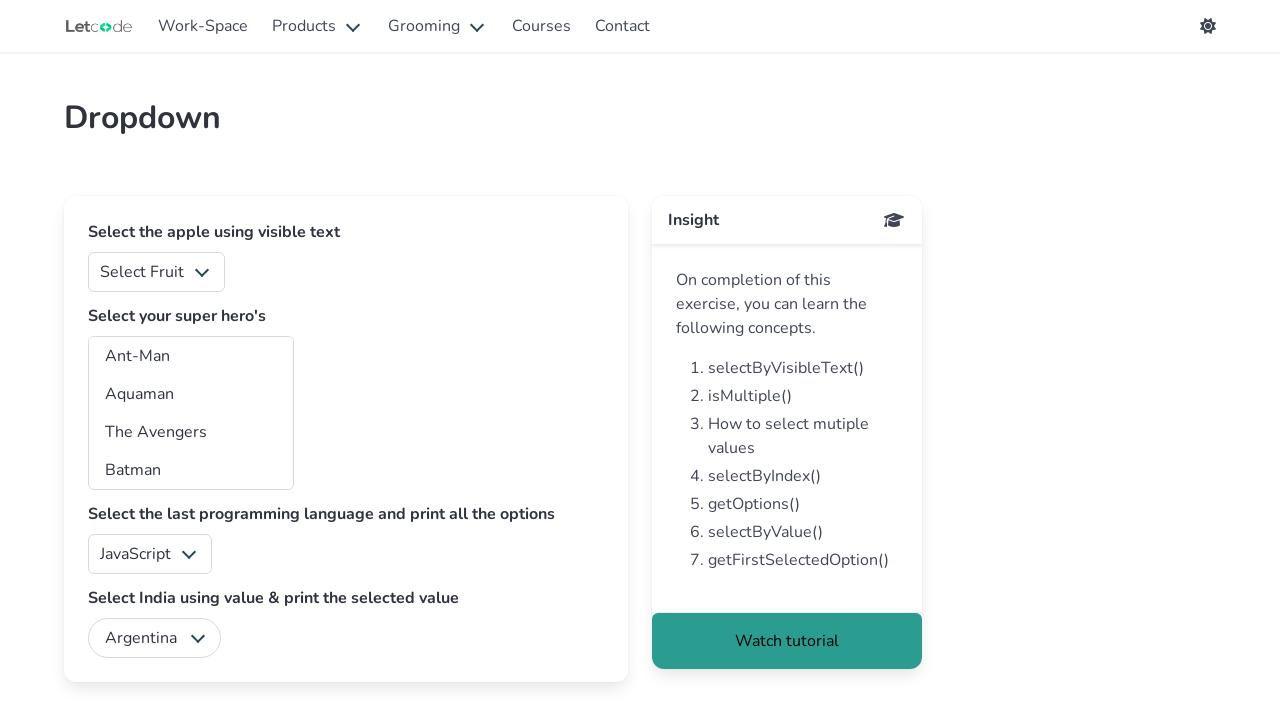

Located fruits dropdown element
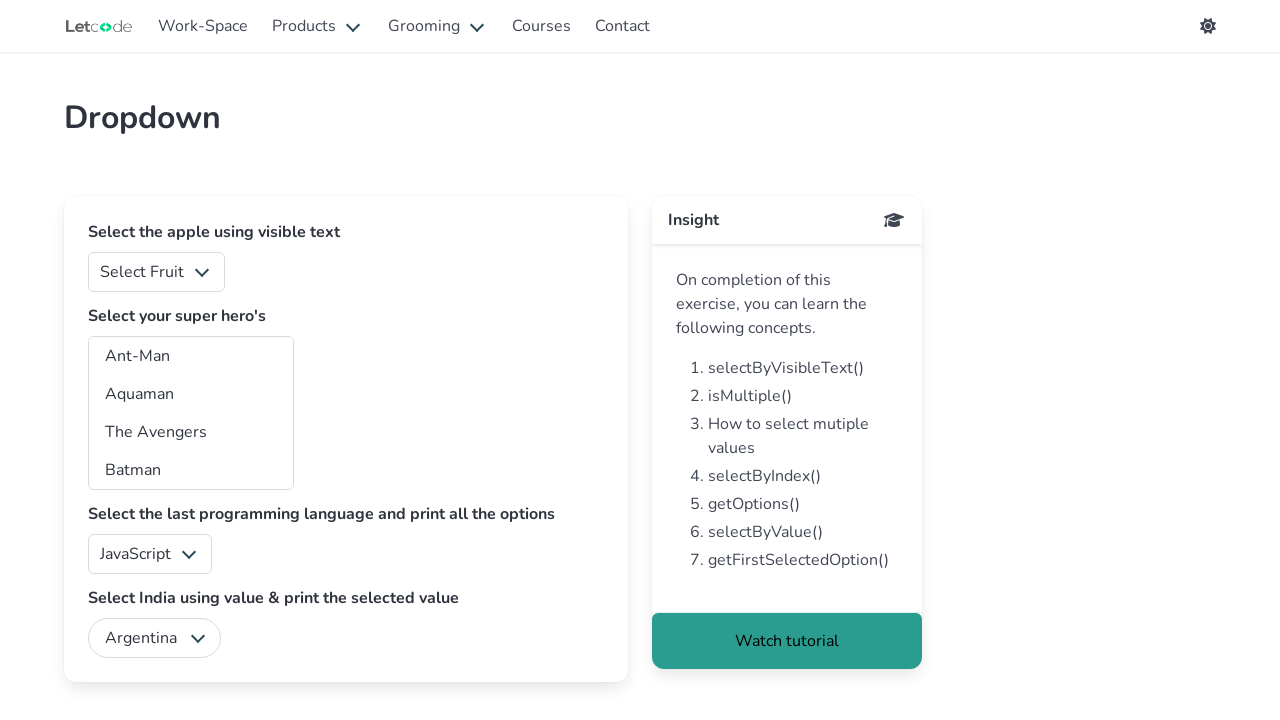

Selected option by value '2' from fruits dropdown on #fruits
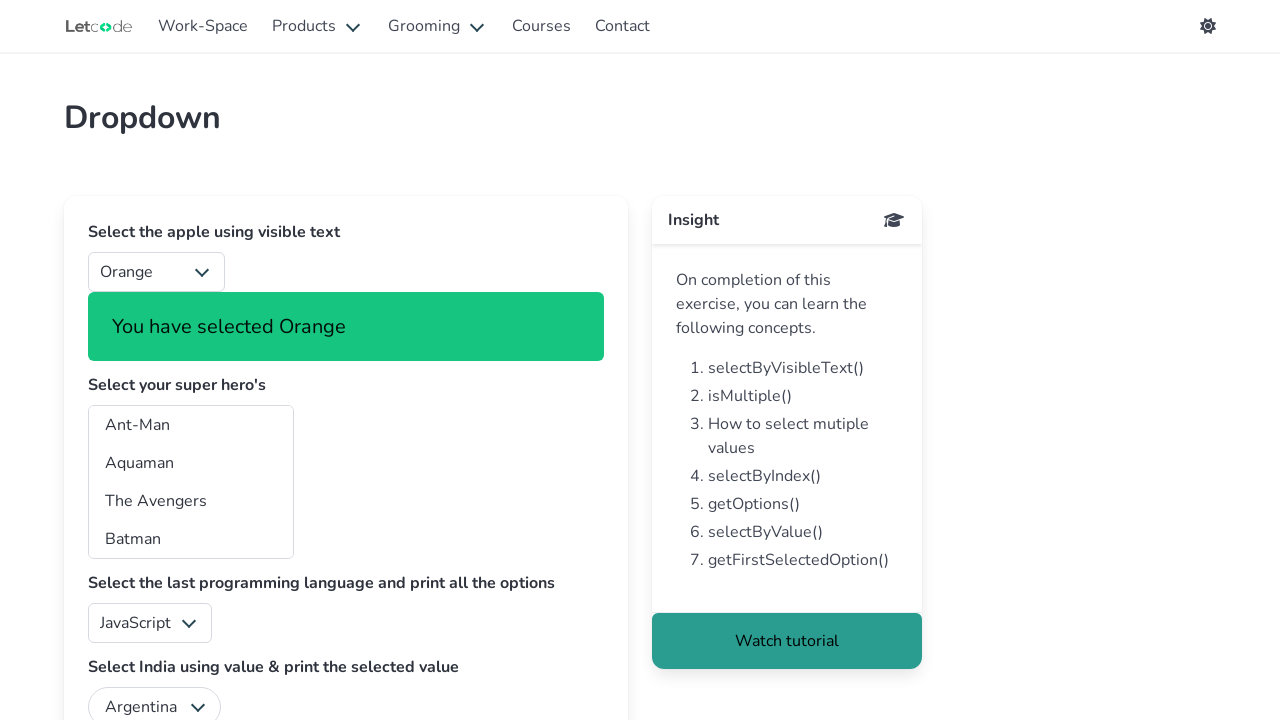

Selected first option (index 0) from fruits dropdown on #fruits
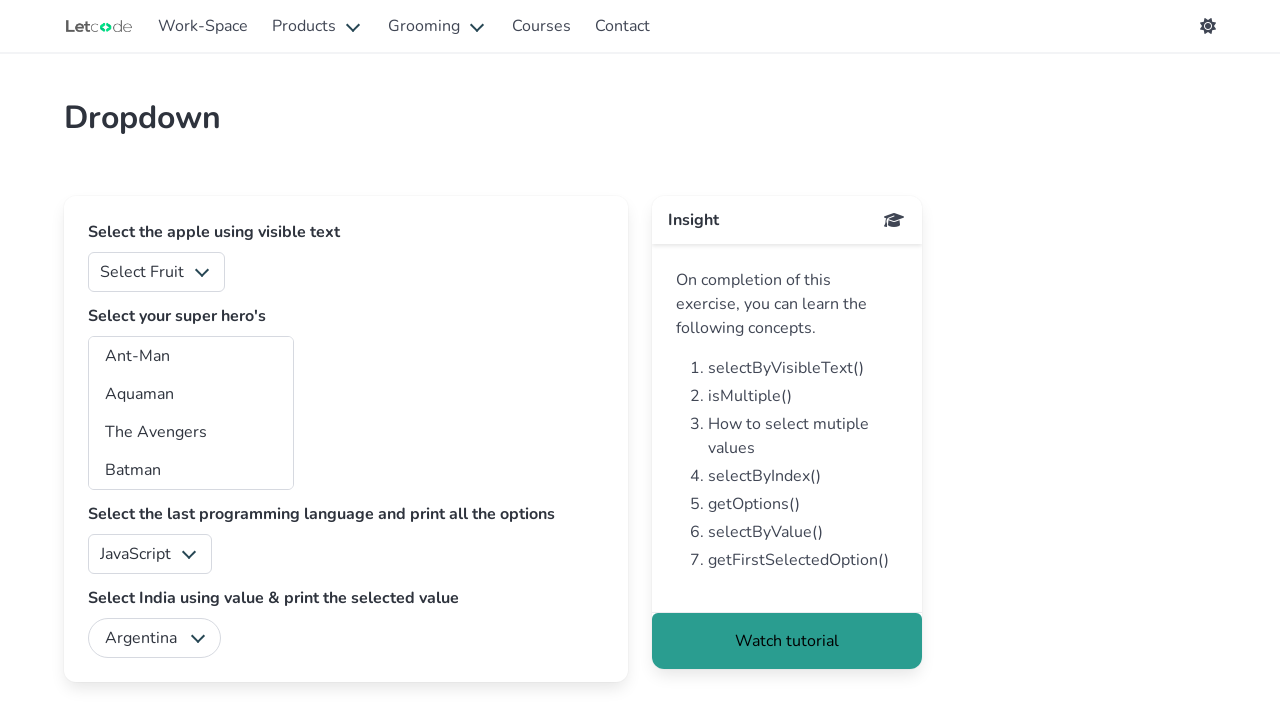

Selected 'Banana' option from fruits dropdown on #fruits
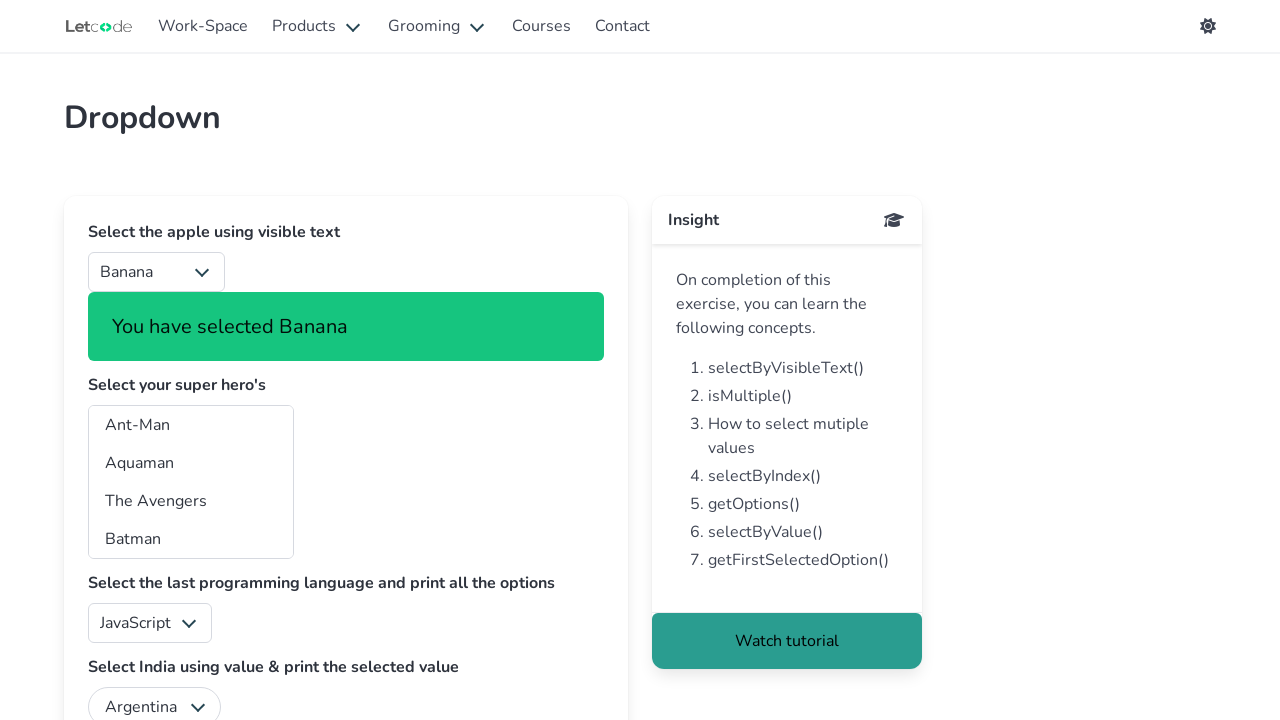

Located superheros multi-select dropdown element
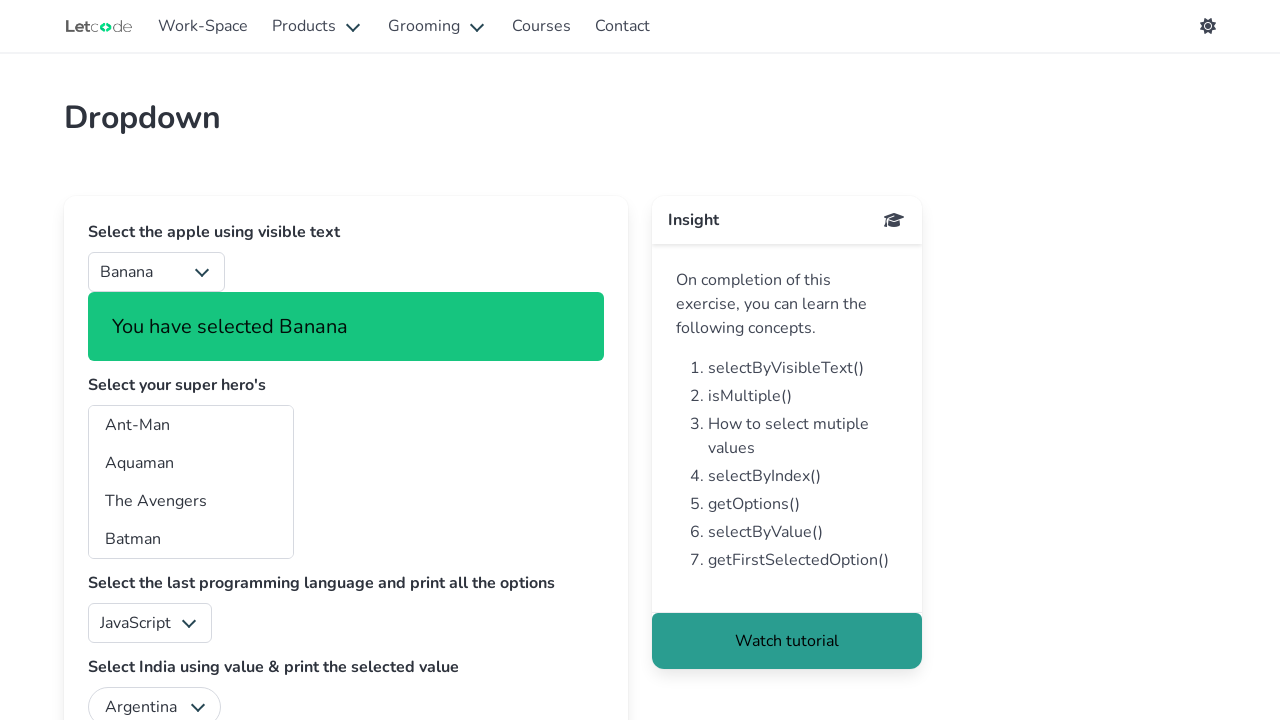

Selected 'Batwoman' from superheros dropdown on #superheros
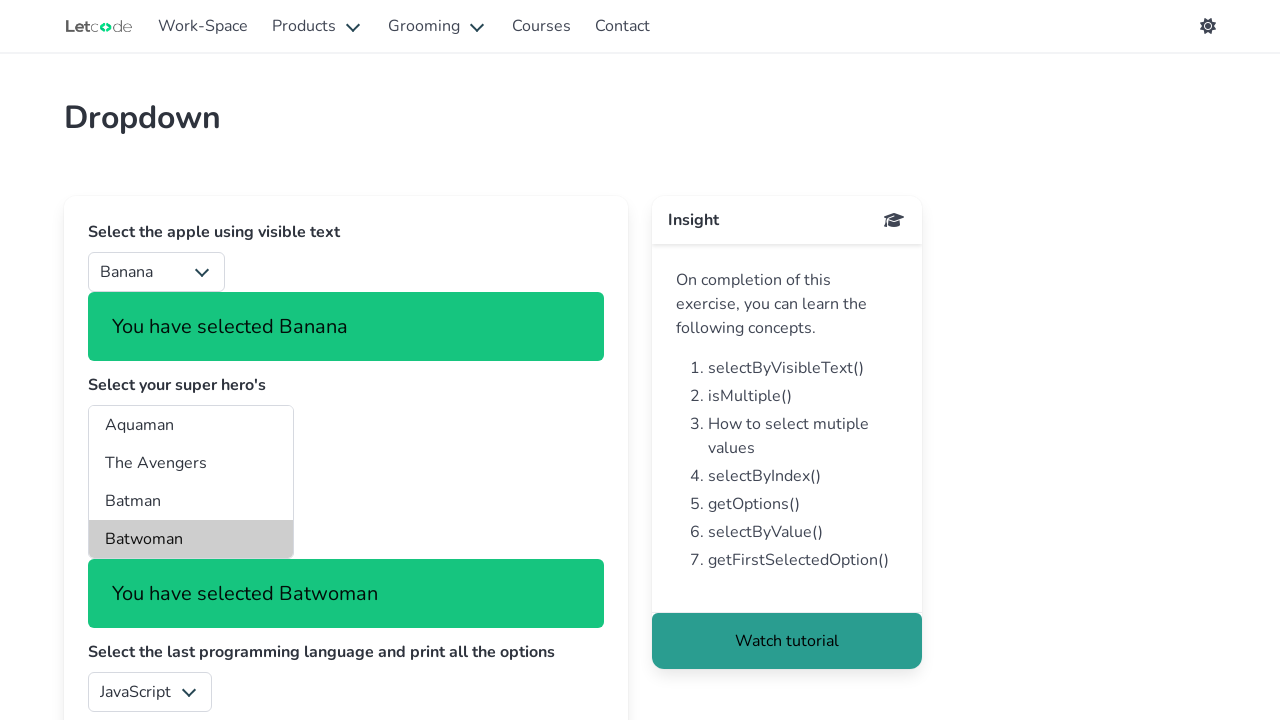

Selected option at index 2 from superheros dropdown on #superheros
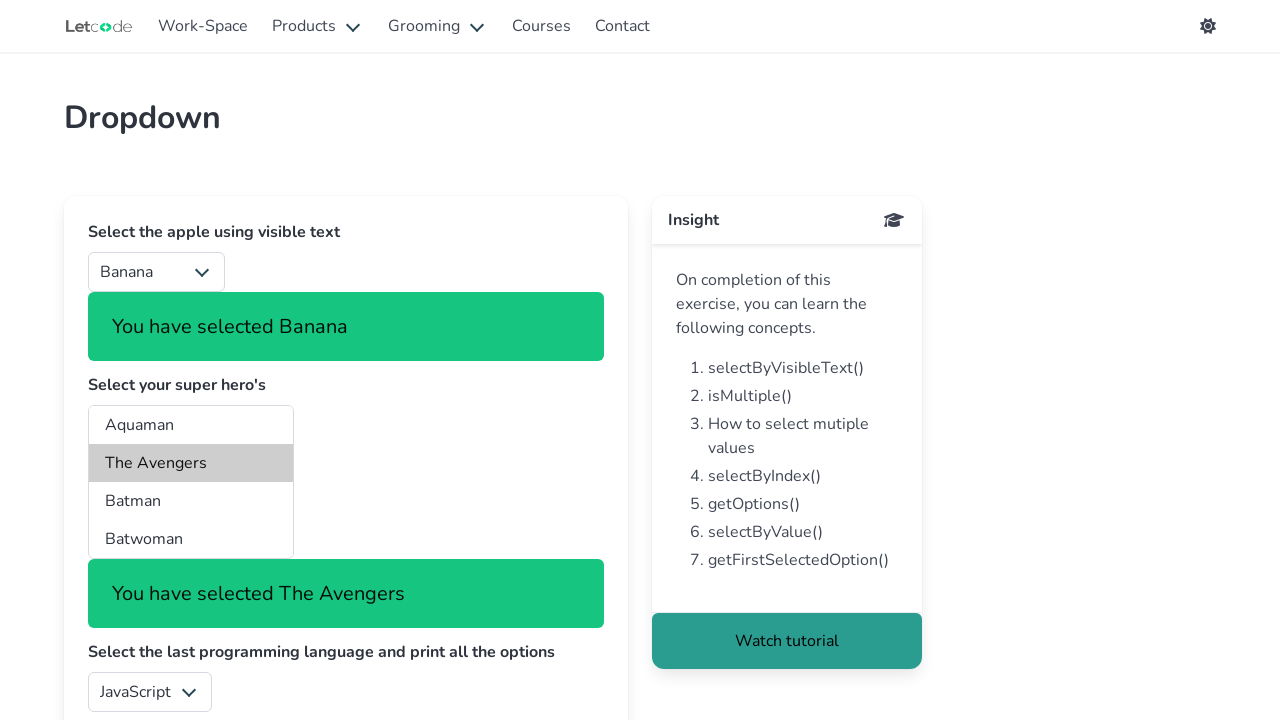

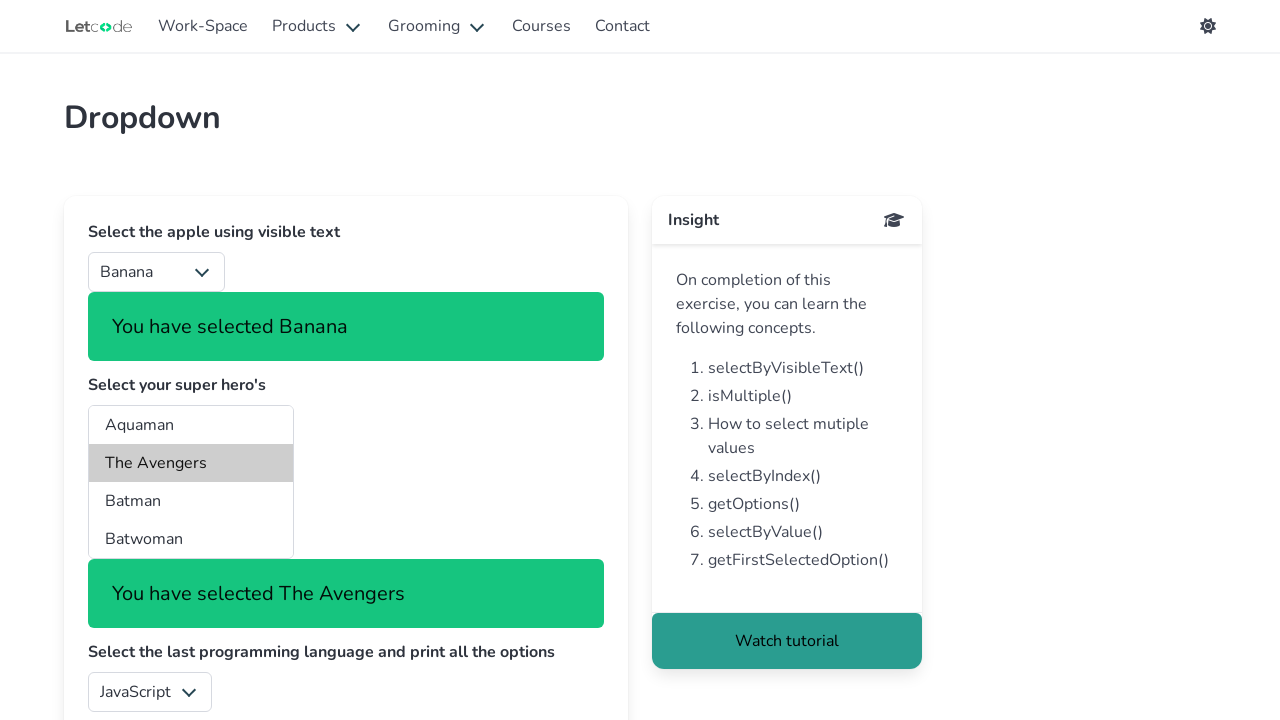